Tests searching for "kids" products and then clicking on the Cyberquad for Kids product from search results

Starting URL: https://www.tesla.com/

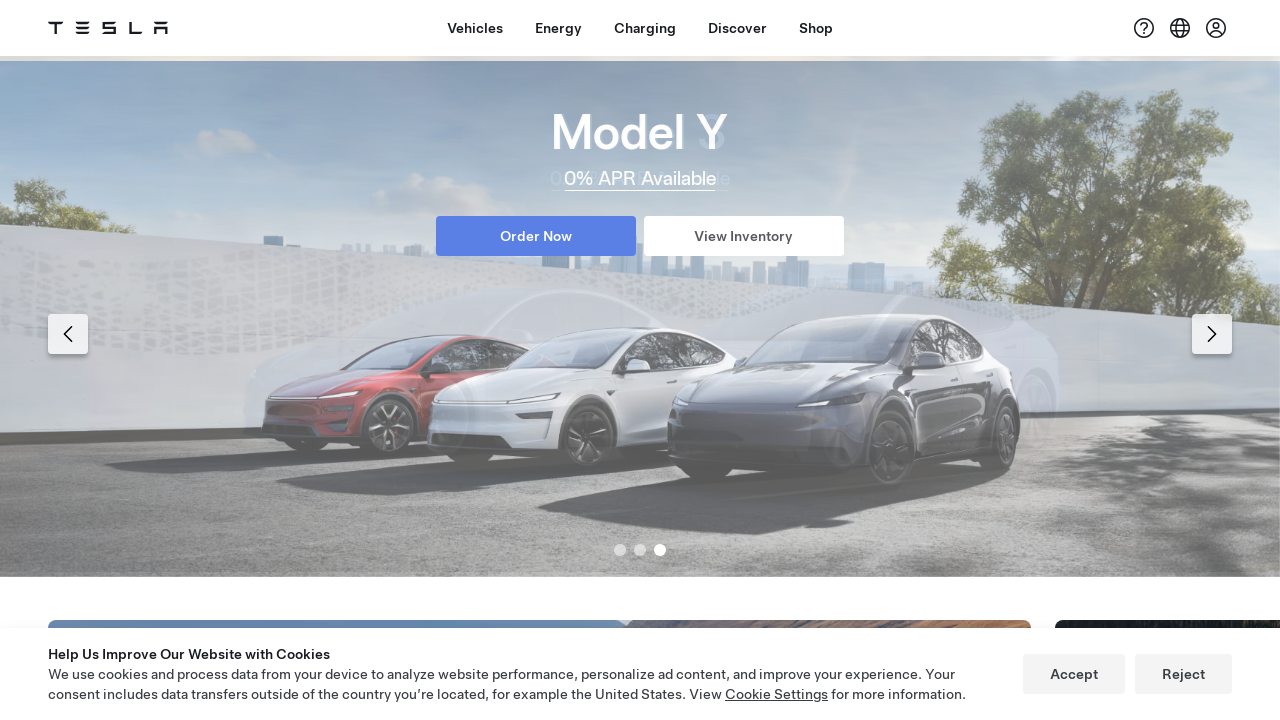

Waited for Shop button to be visible
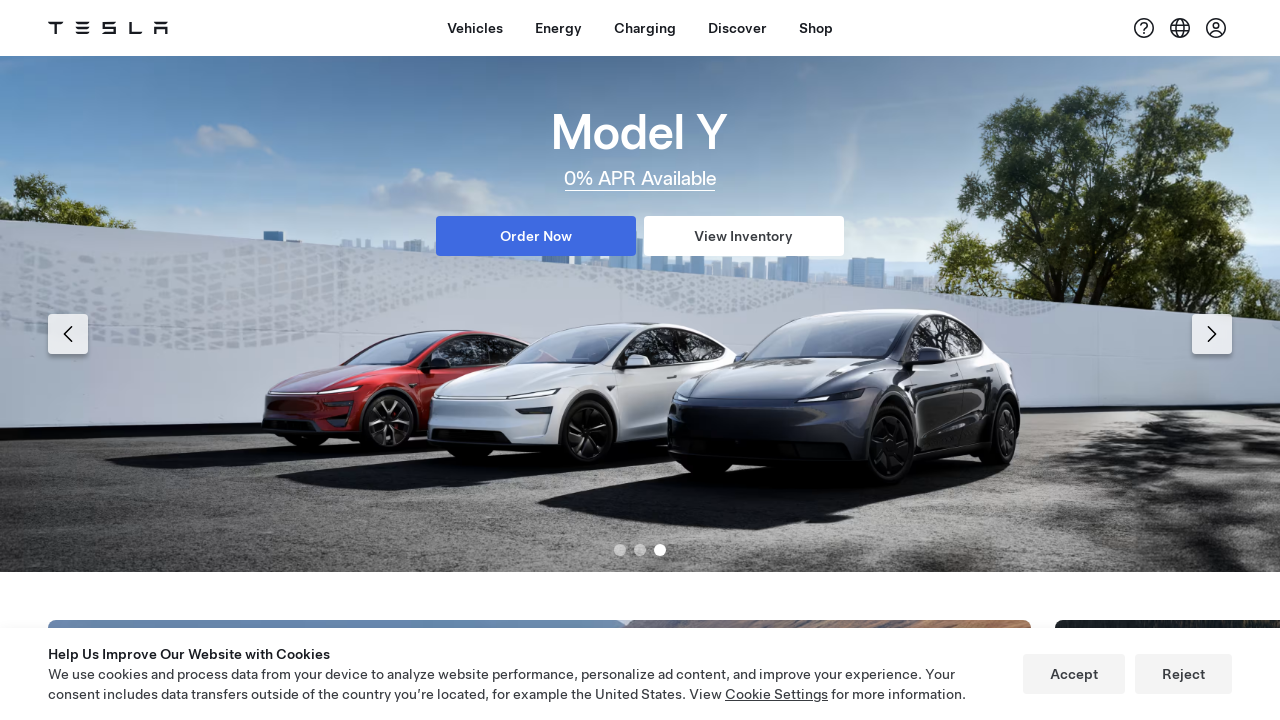

Clicked Shop button at (816, 28) on xpath=//a[contains(@id,'dx-nav-item--shop')]
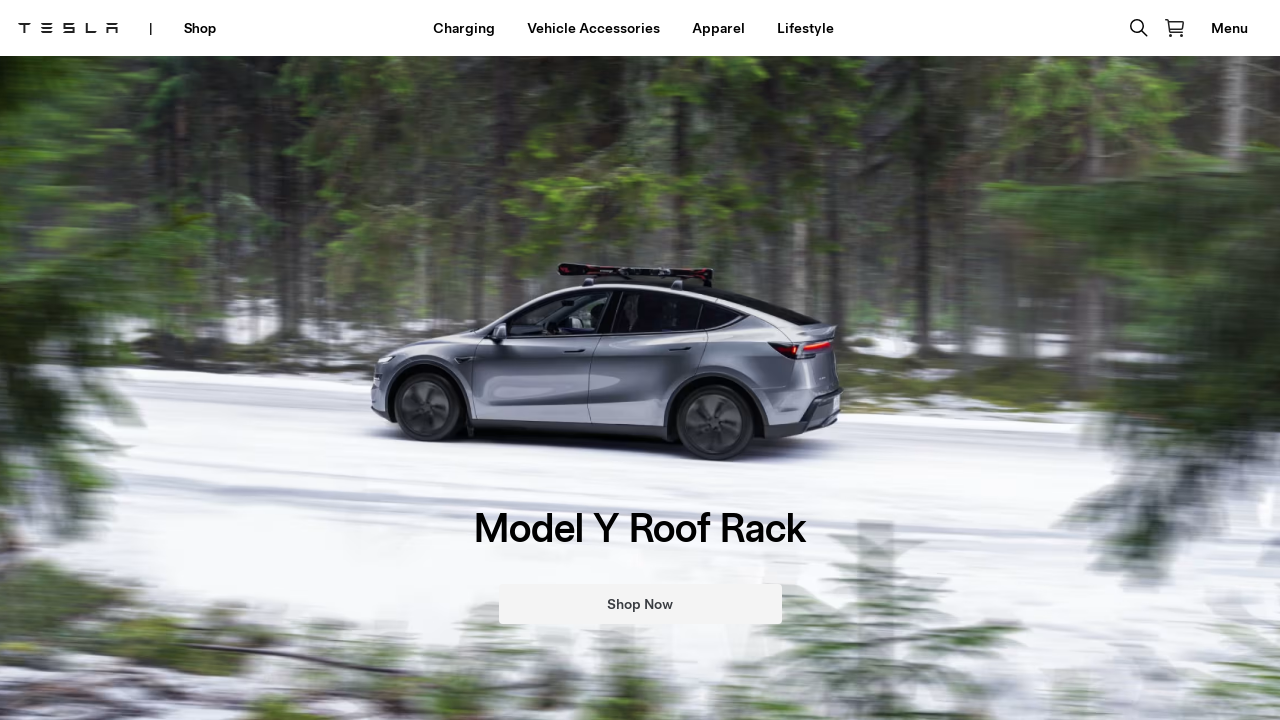

Waited for page to load (networkidle)
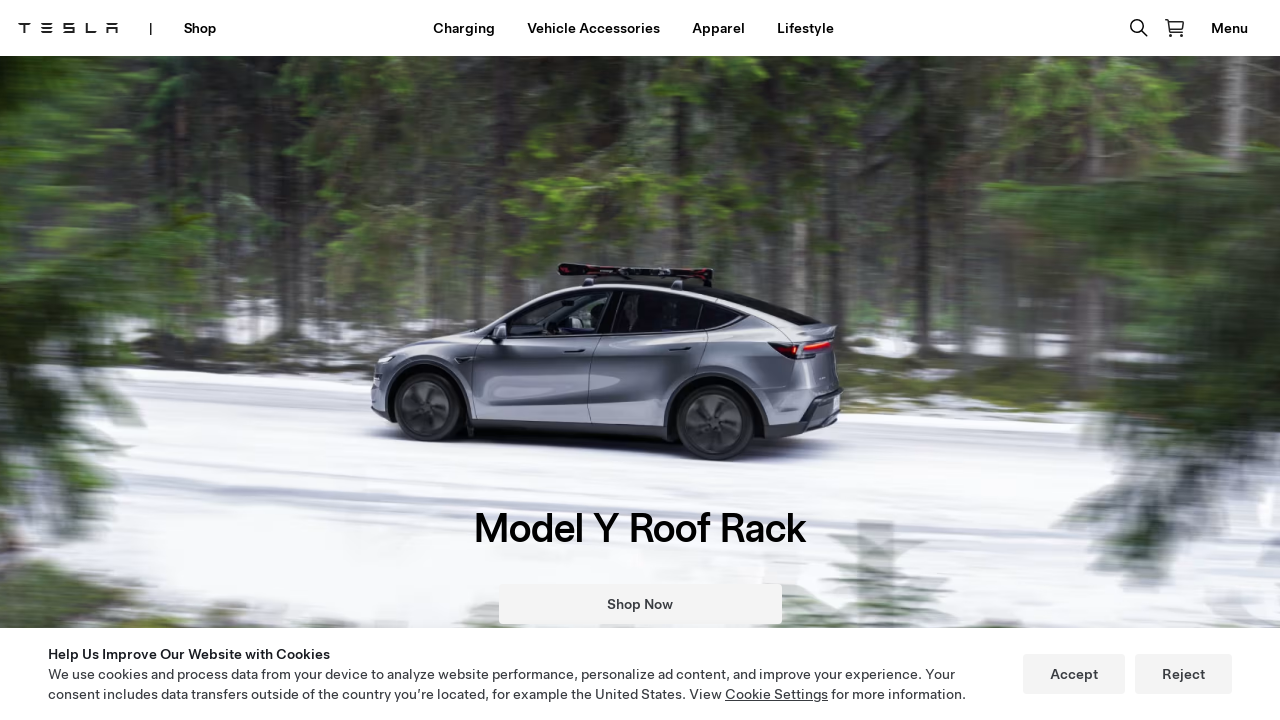

Waited for Lifestyle button to be visible
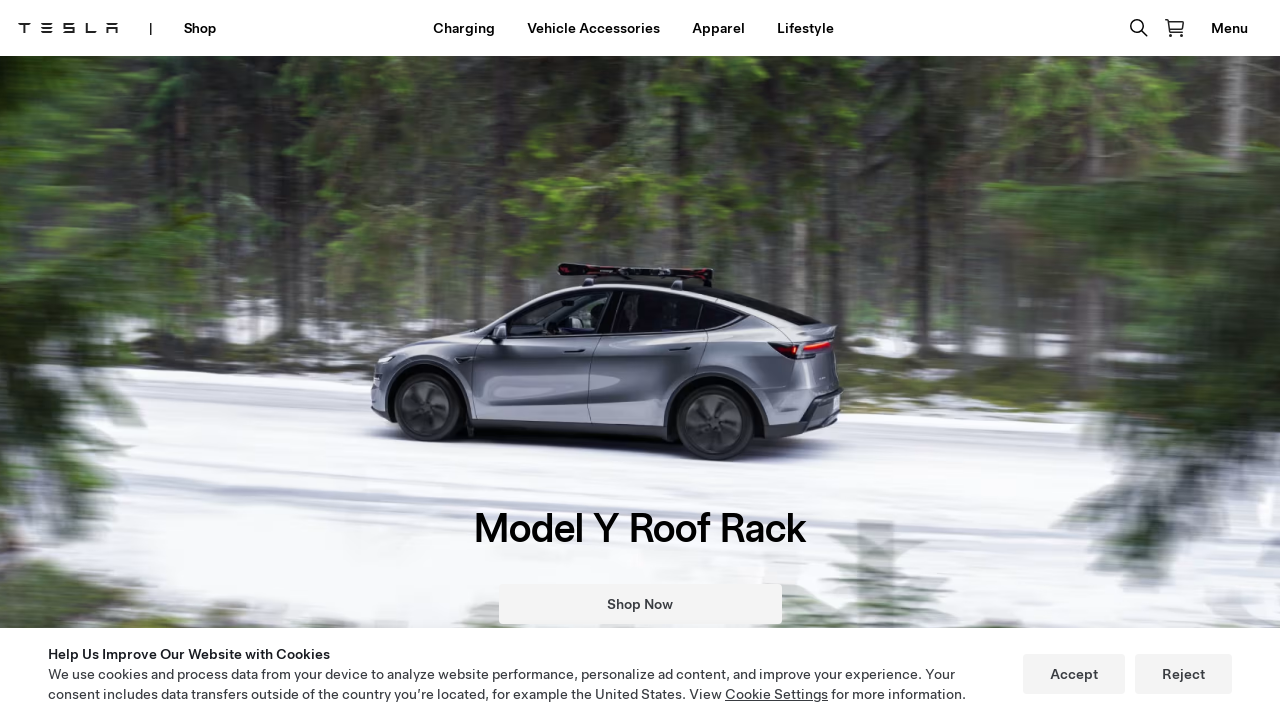

Clicked Lifestyle button at (805, 28) on xpath=//a[contains(.,'Lifestyle')]
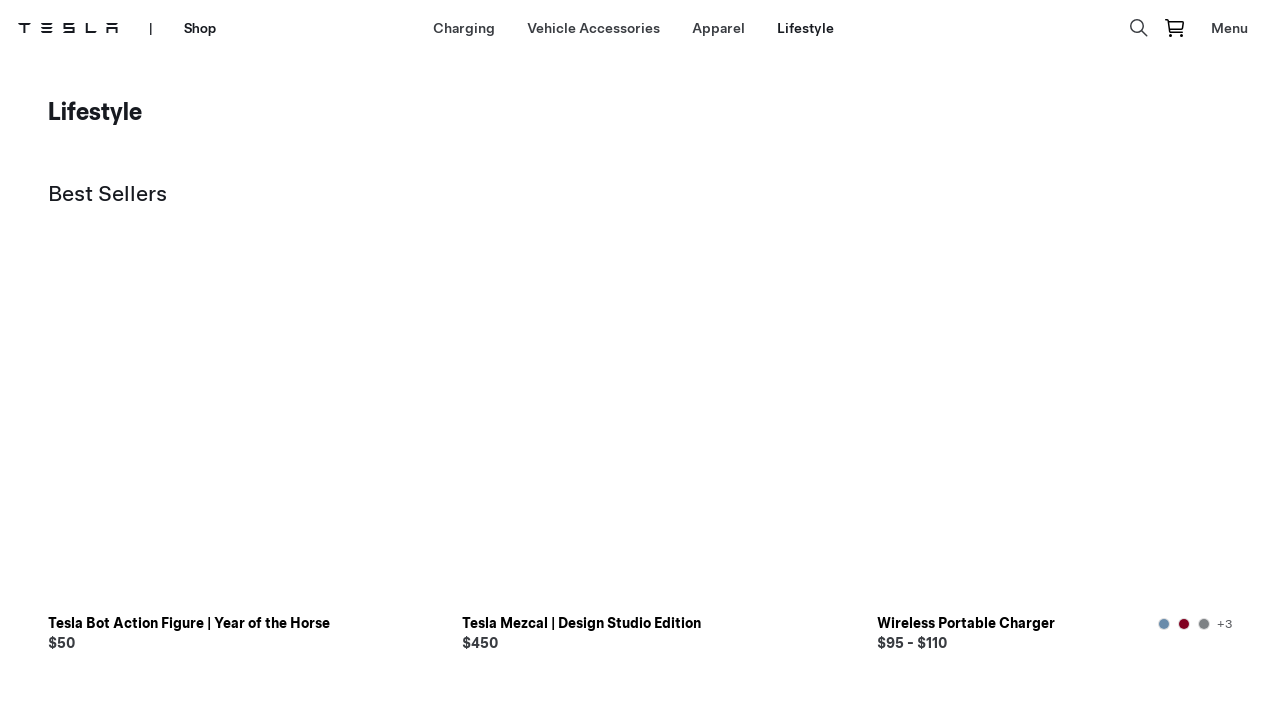

Waited for Lifestyle category page to load
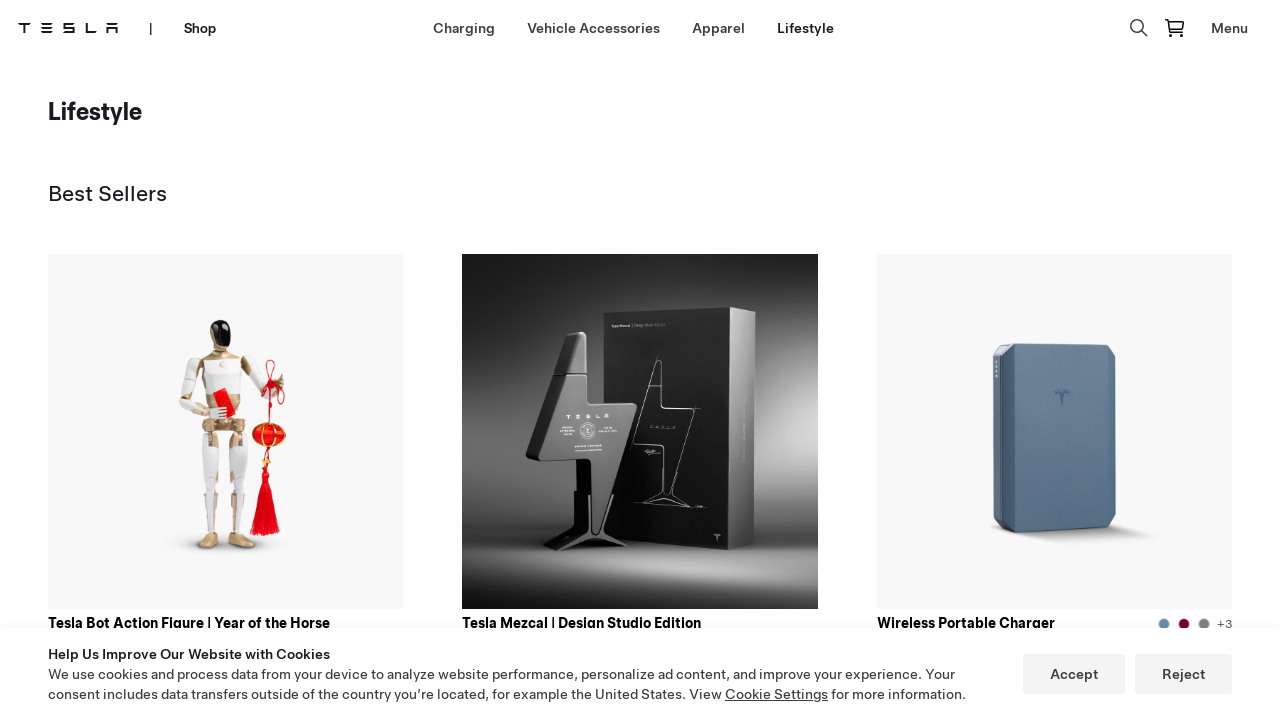

Clicked search area to expand at (1139, 28) on xpath=//*[@id='search']/div/div
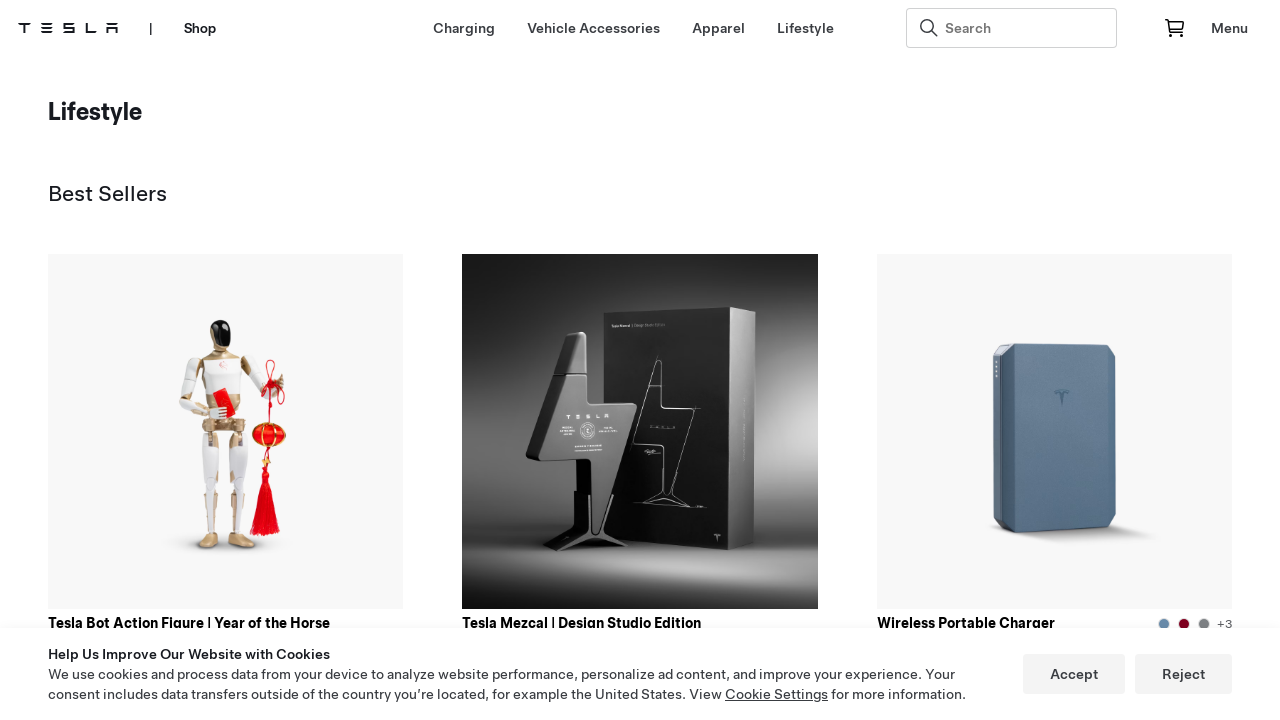

Filled search input with 'kids' on //input[@id='1']
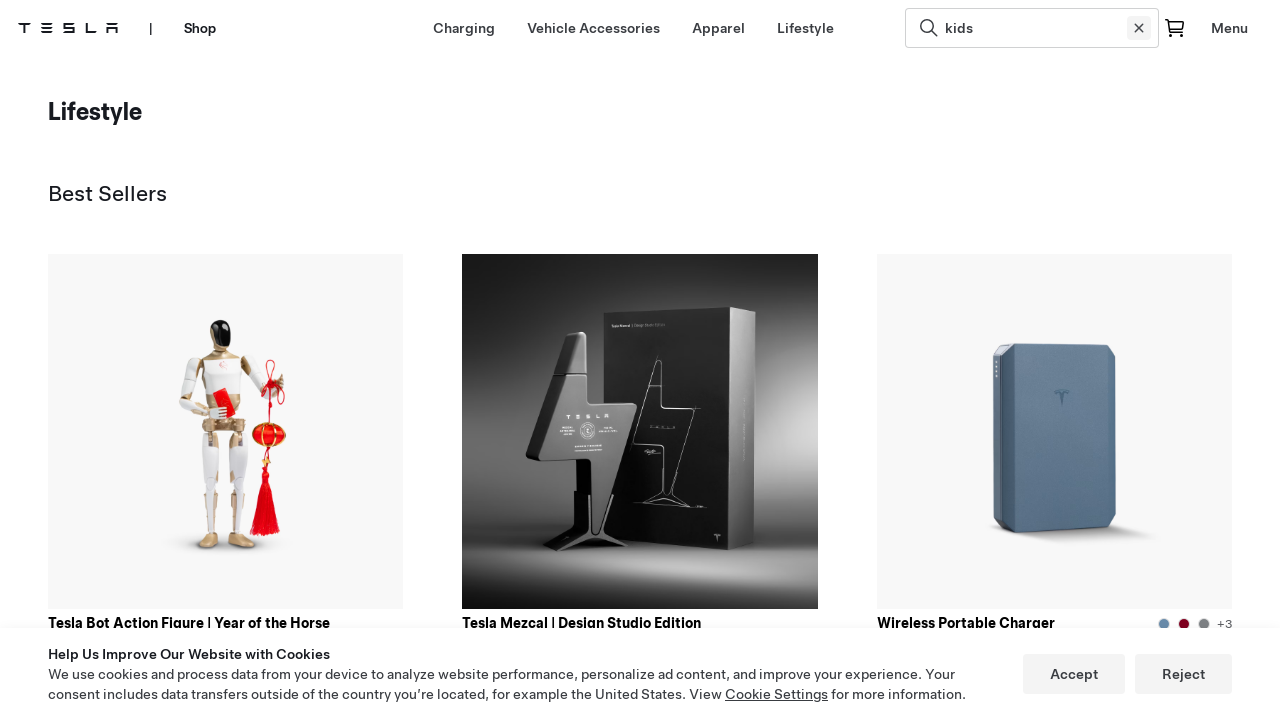

Pressed Enter to submit search on //input[@id='1']
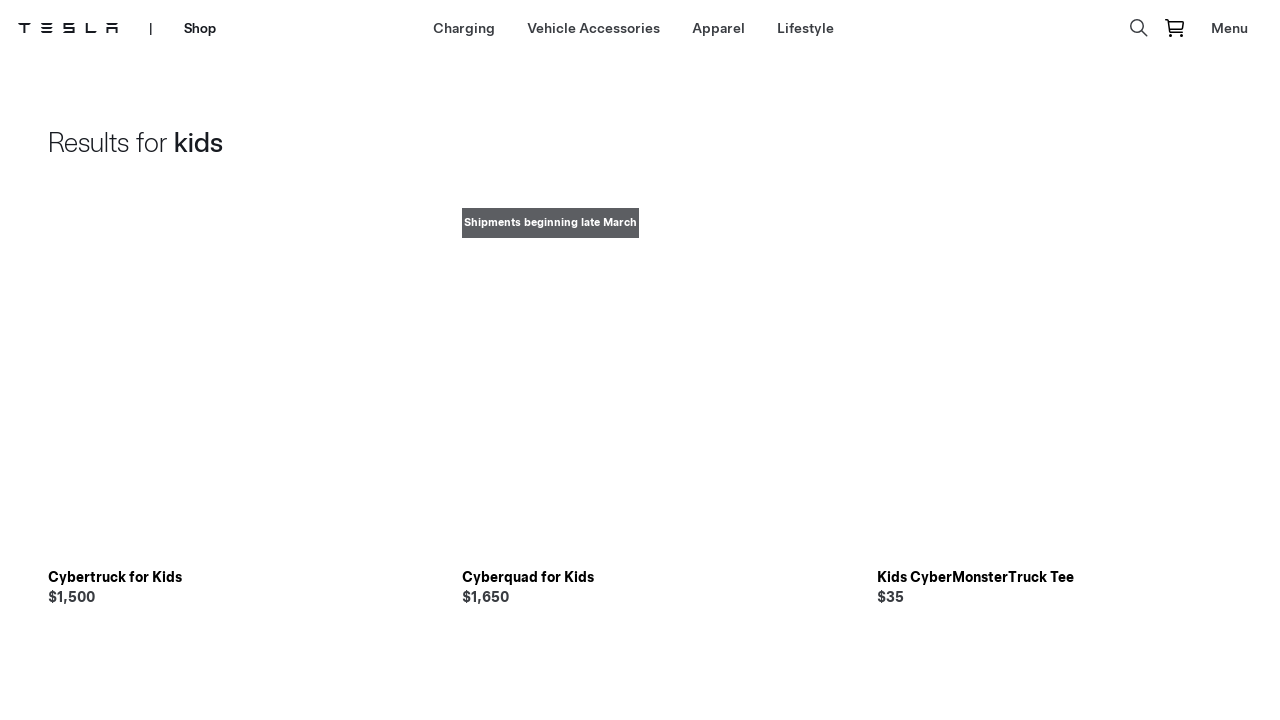

Waited for search results page to load
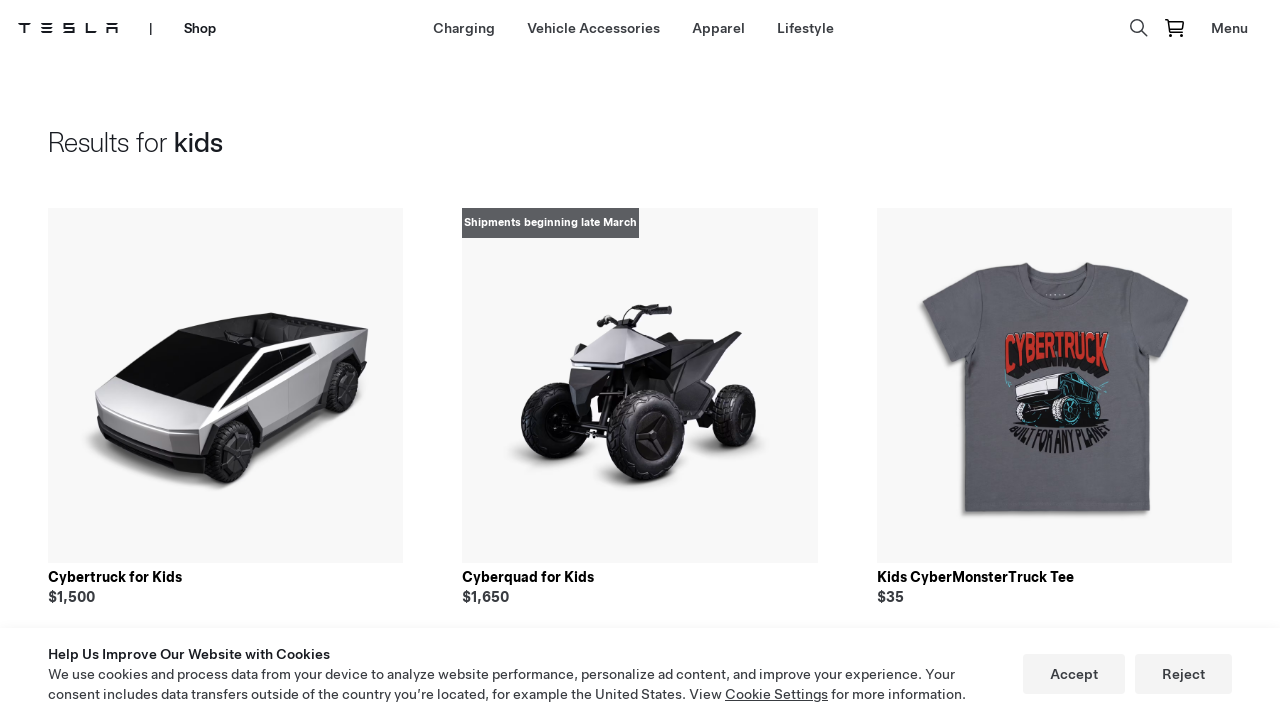

Waited for Cyberquad for Kids product image to be visible
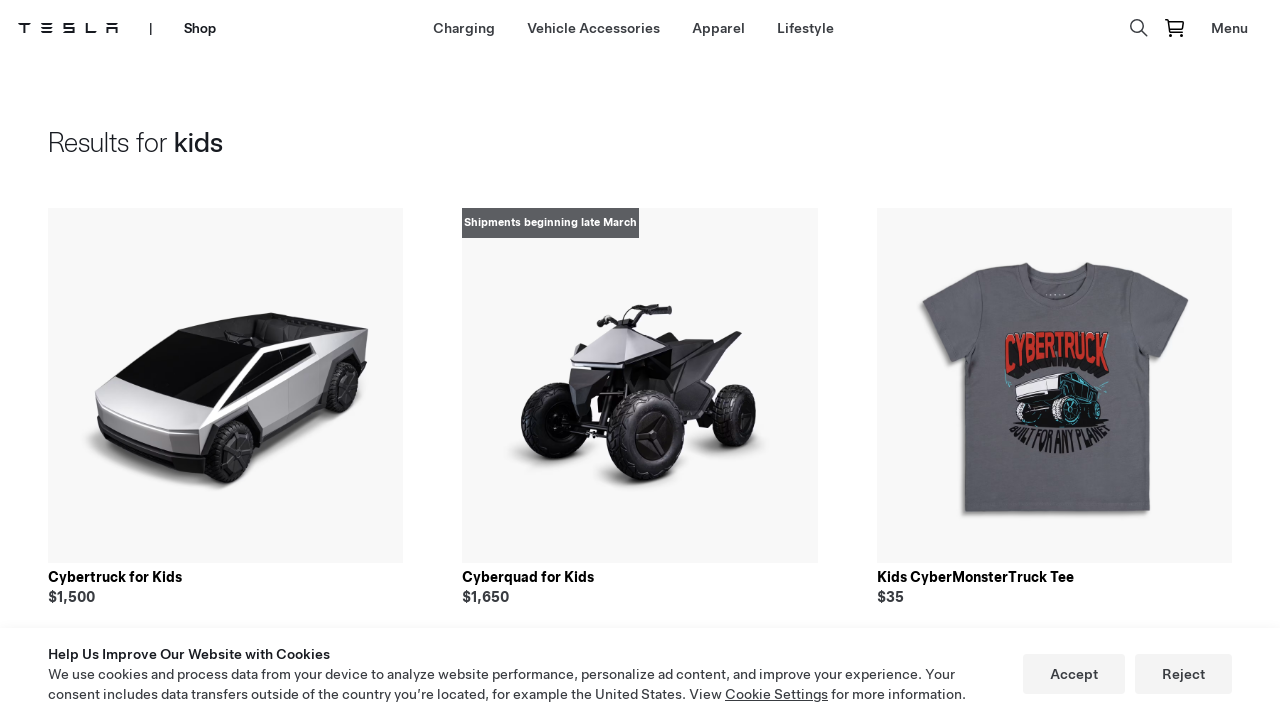

Clicked on Cyberquad for Kids product at (640, 386) on xpath=//img[@alt='Cyberquad for Kids']
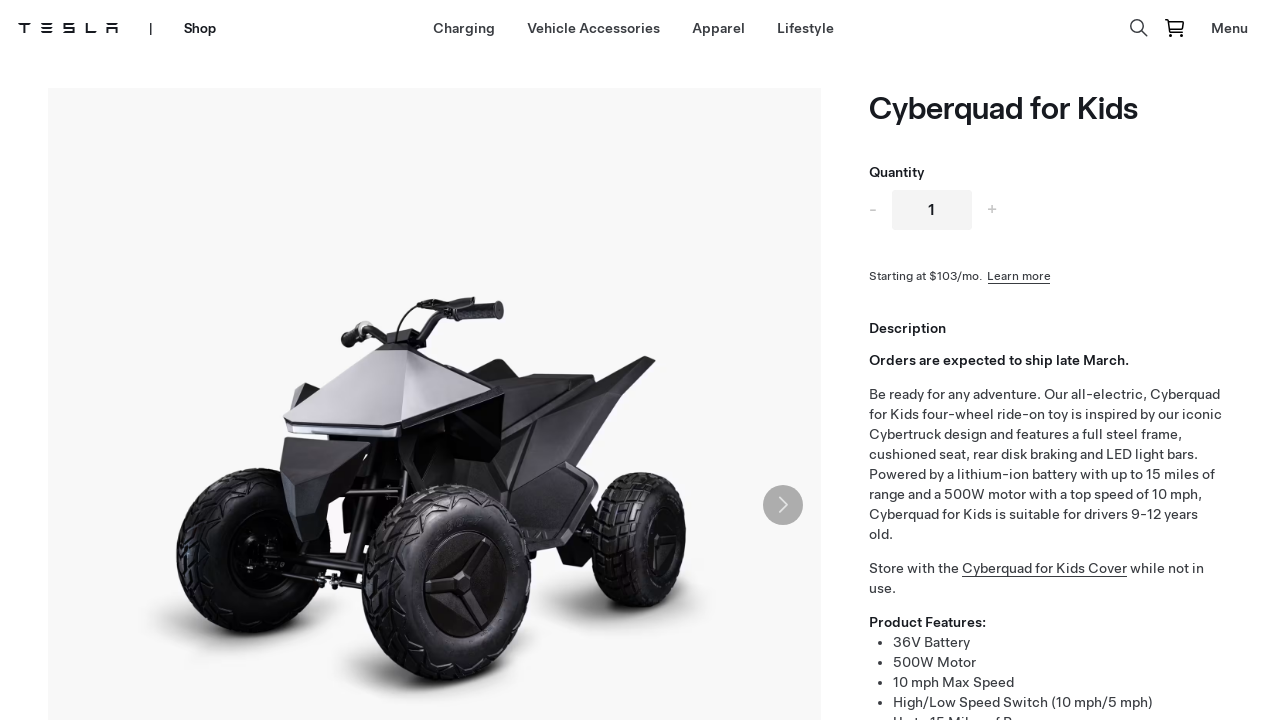

Waited for Cyberquad for Kids product page to load
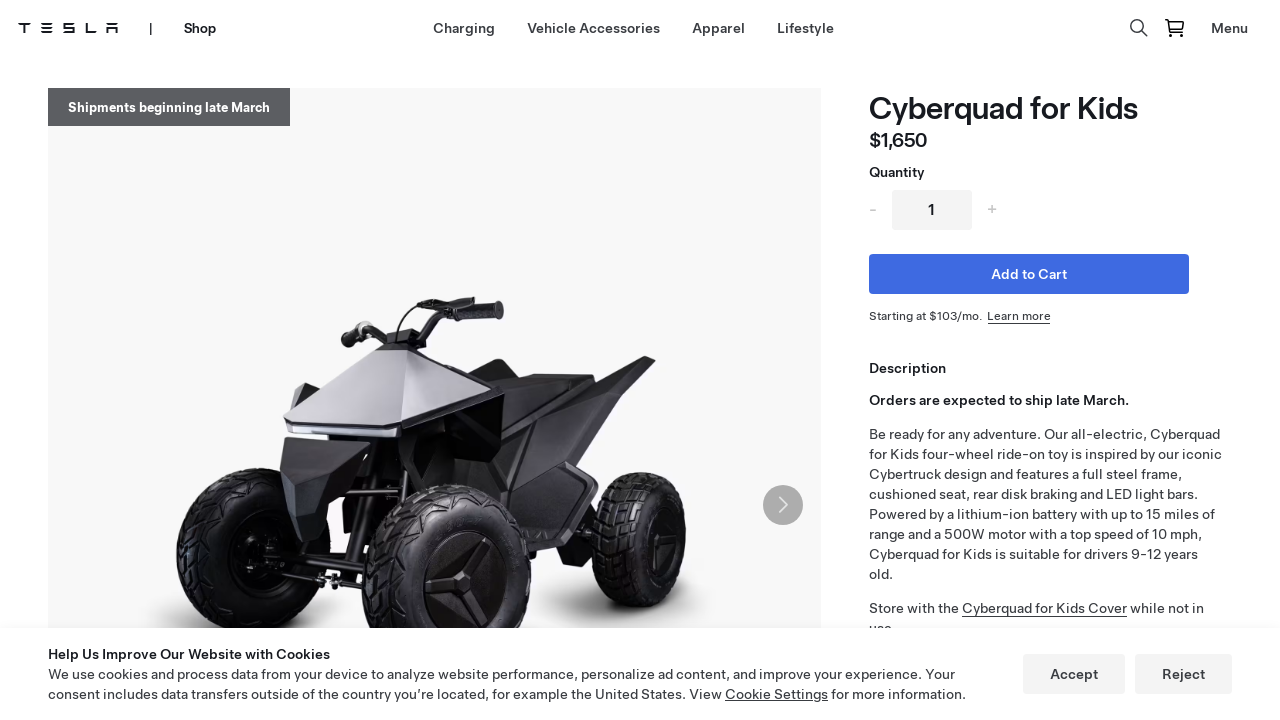

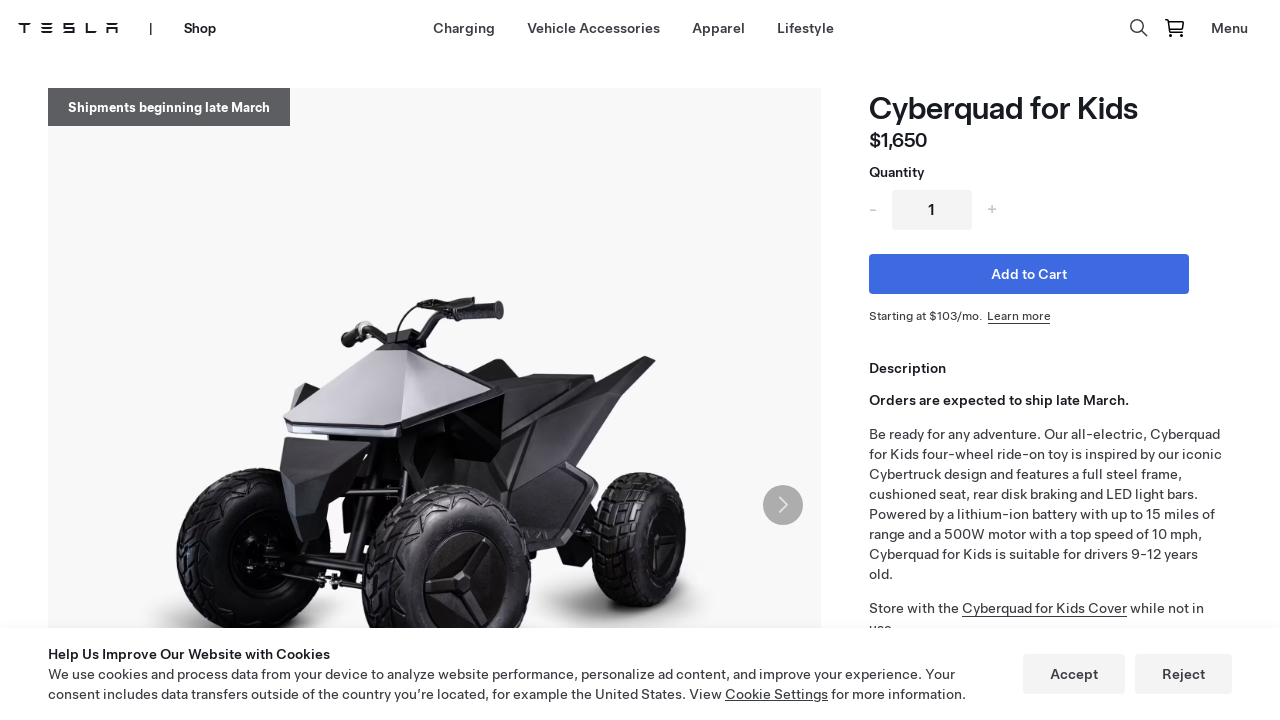